Navigates to the OrangeHRM demo login page and waits for it to load. This is a basic page load test without any form interactions.

Starting URL: https://opensource-demo.orangehrmlive.com/

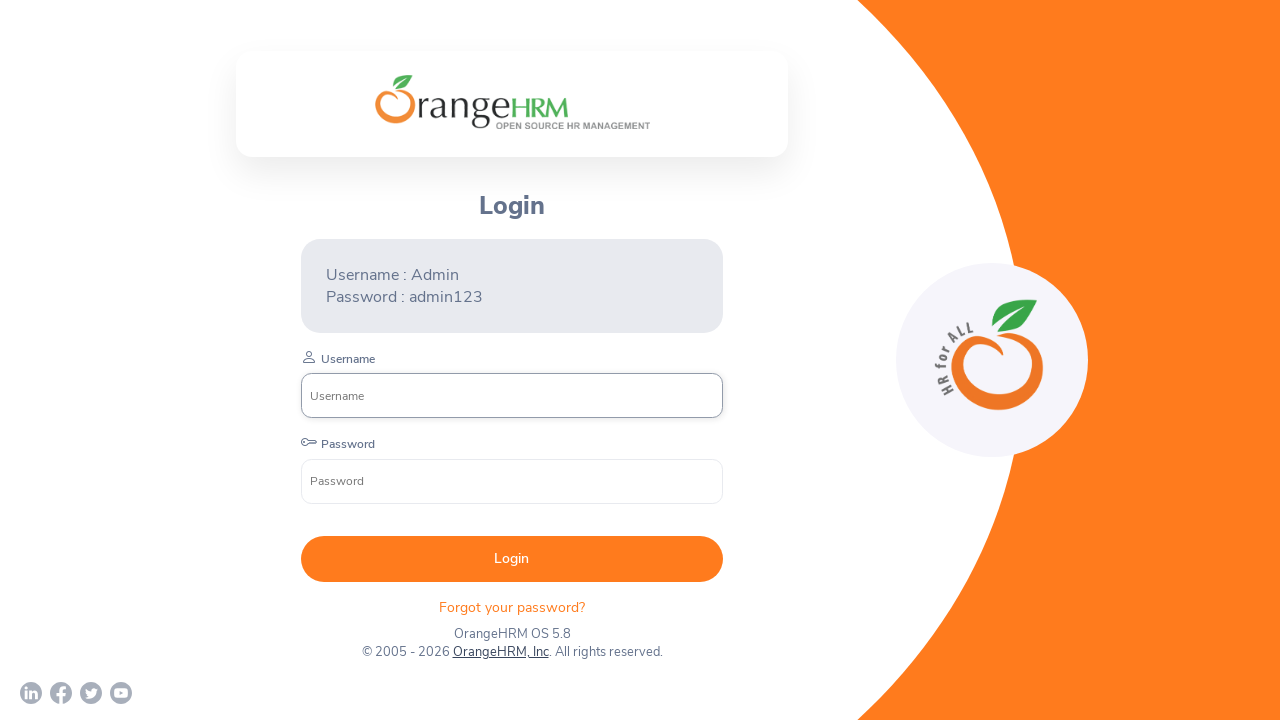

Navigated to OrangeHRM demo login page
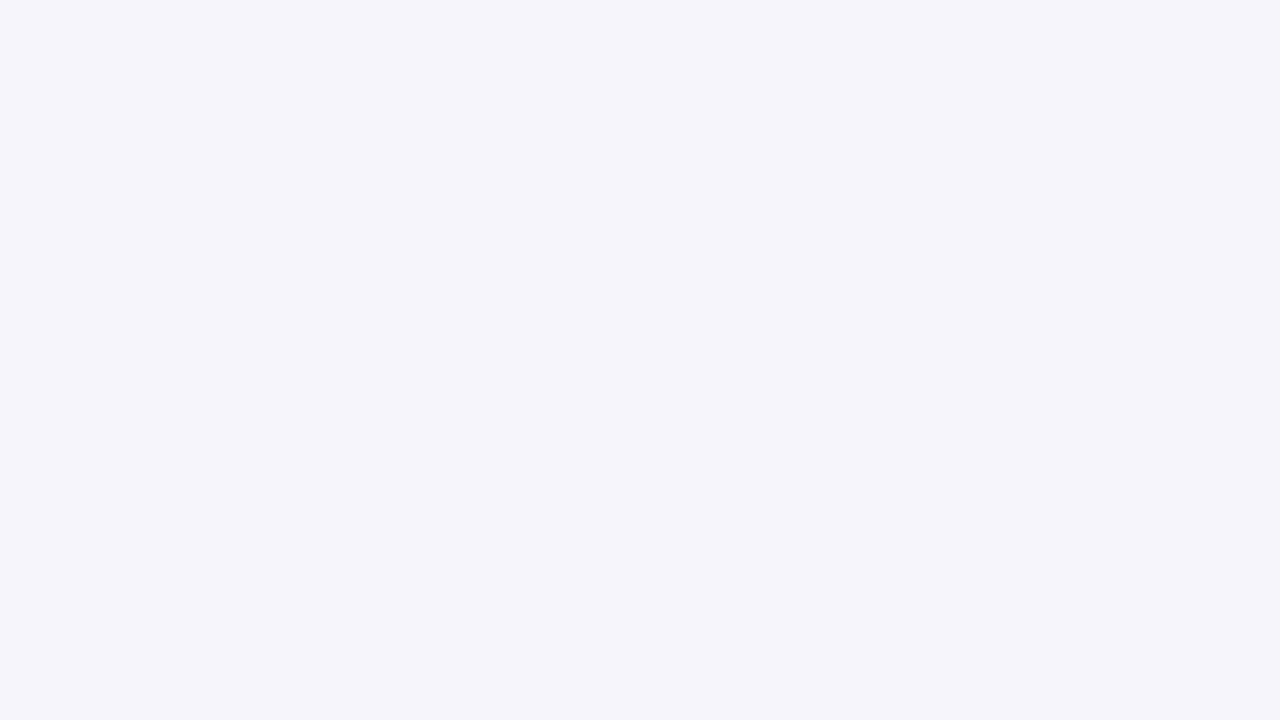

Login form loaded and username input field is visible
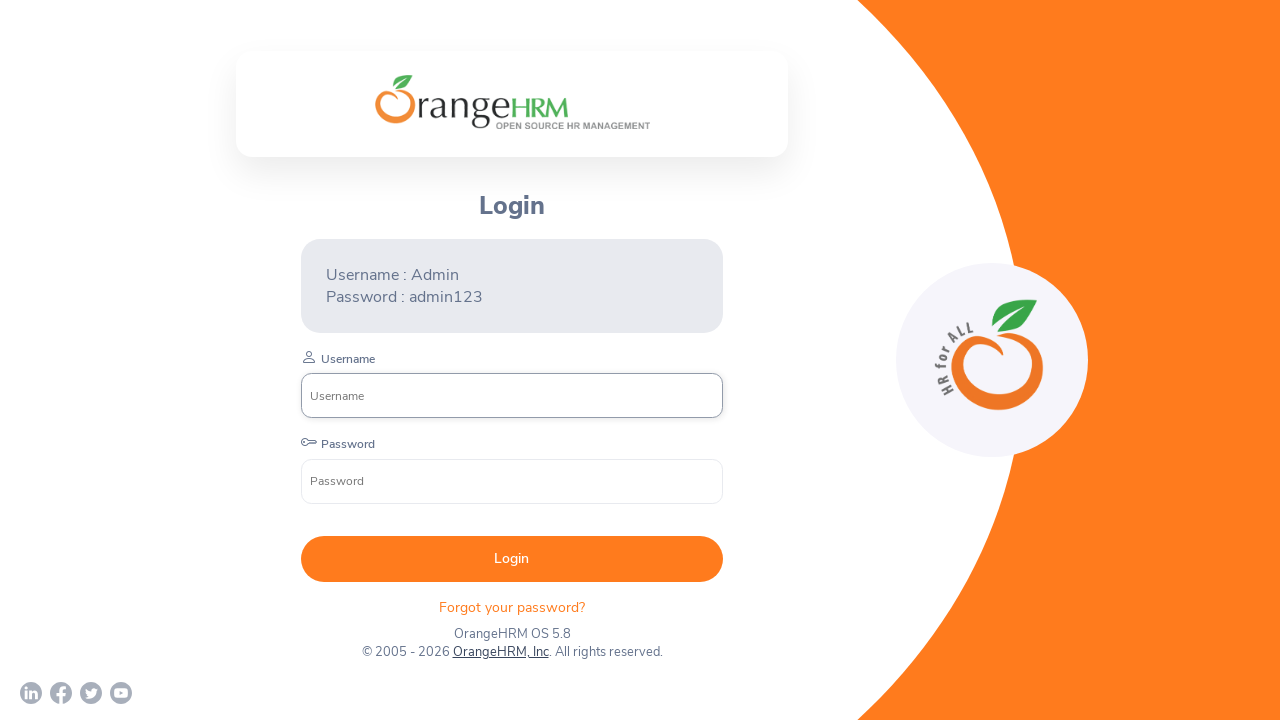

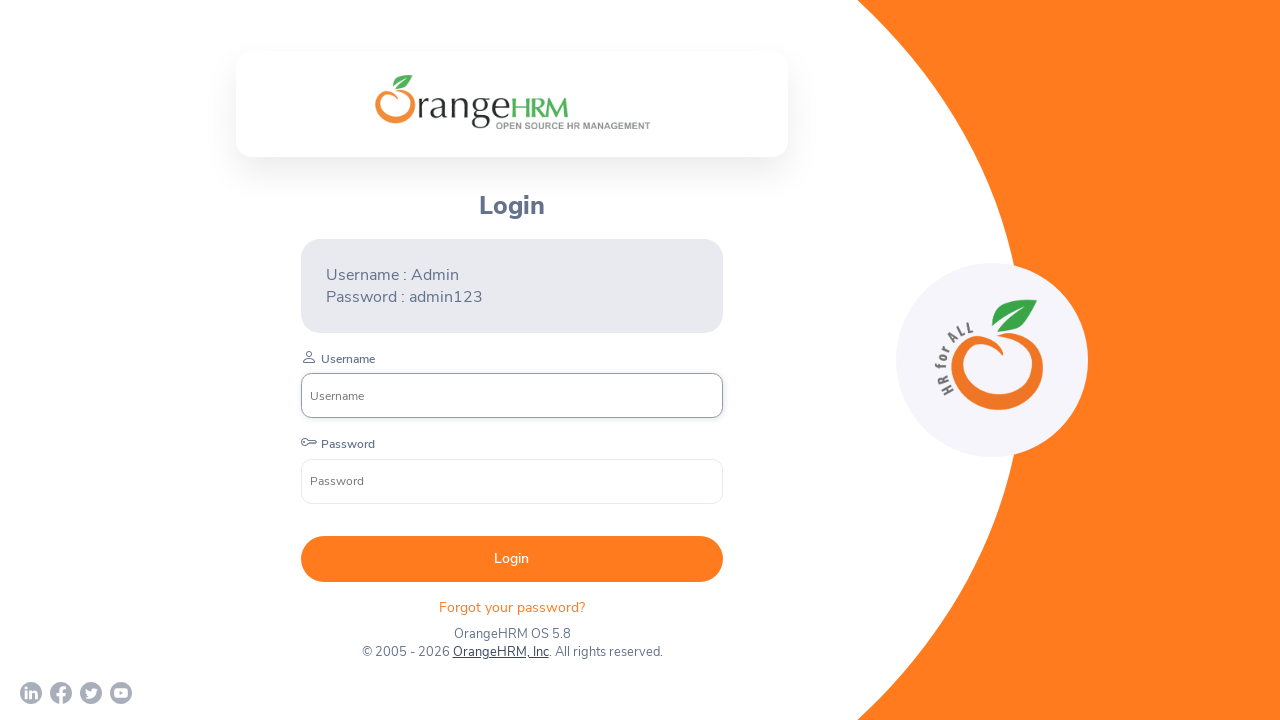